Tests a math exercise form by reading an input value, calculating the result using a logarithmic formula, filling in the answer, selecting a checkbox and radio button, then submitting the form.

Starting URL: http://suninjuly.github.io/math.html

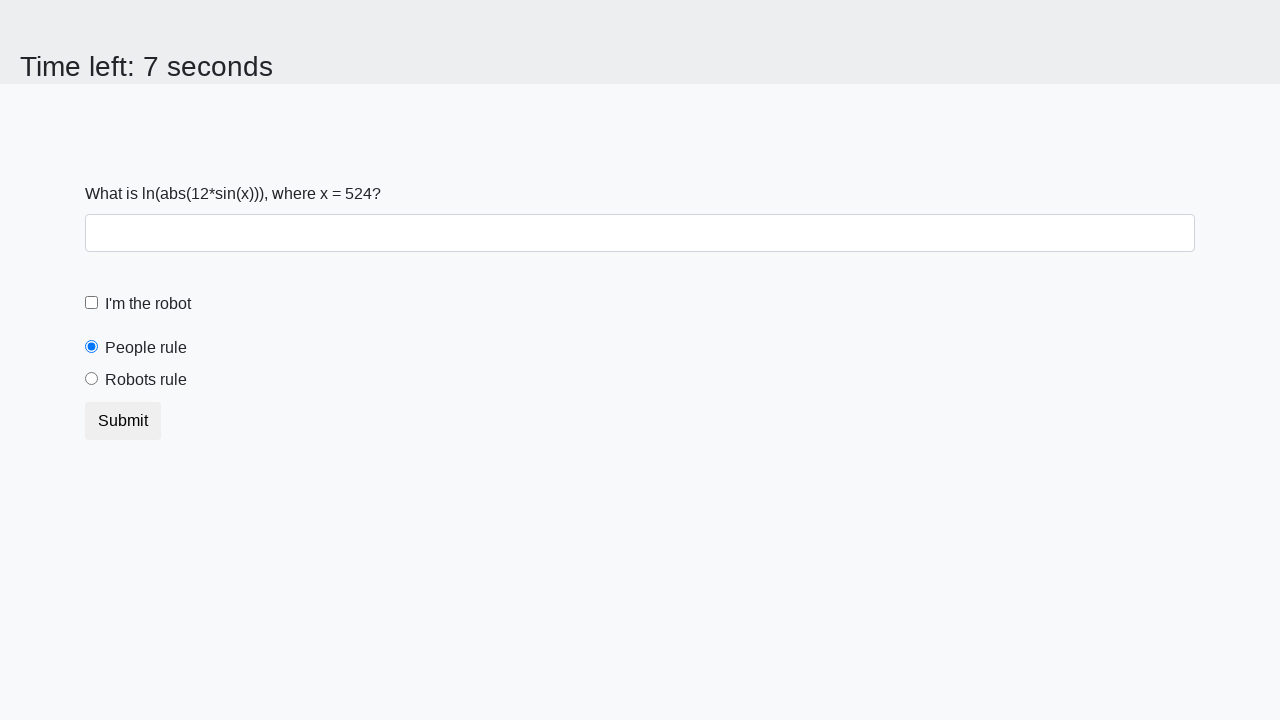

Located and read x value from input_value element
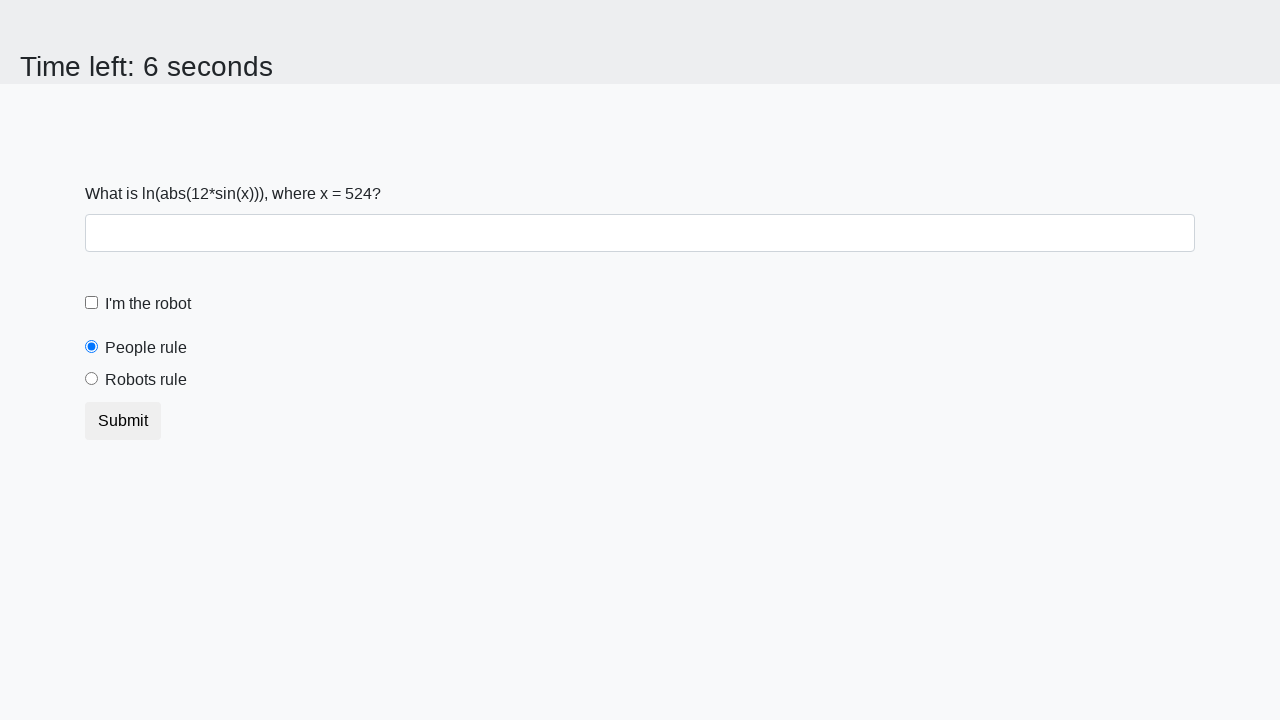

Calculated logarithmic formula result: log(|12 * sin(524)|) = 1.9773686114076479
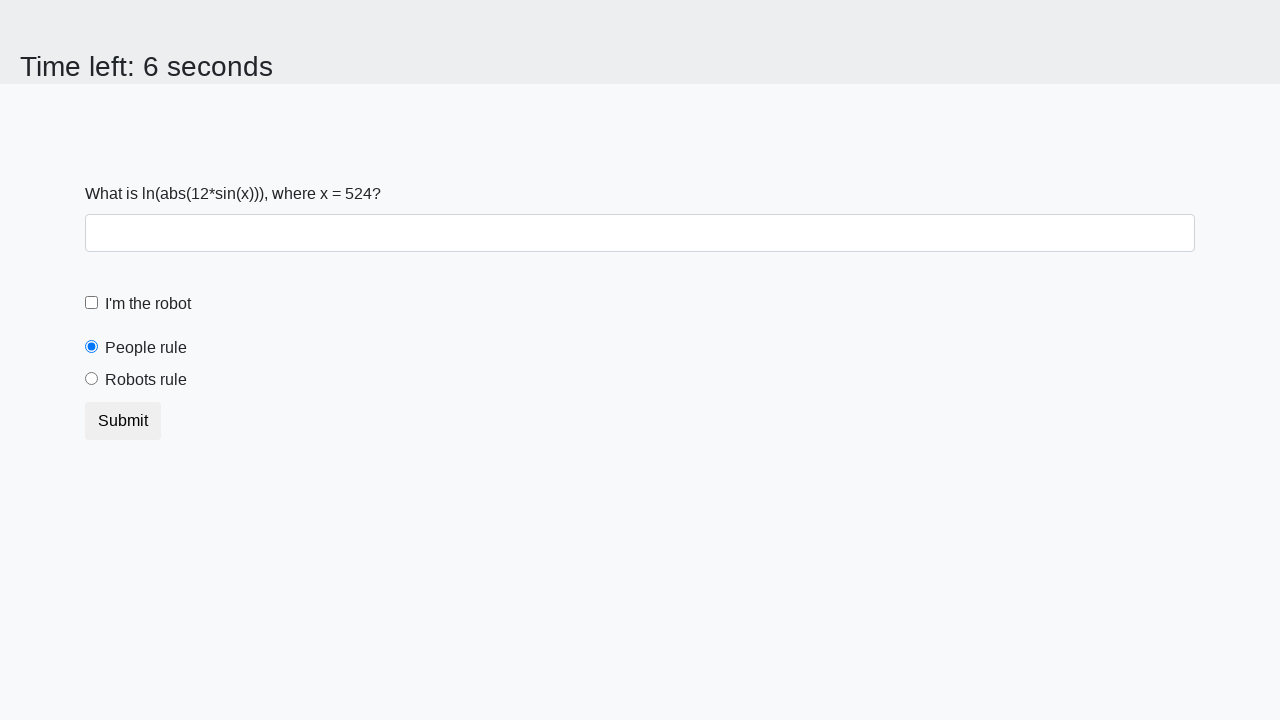

Filled answer field with calculated value: 1.9773686114076479 on input.form-control
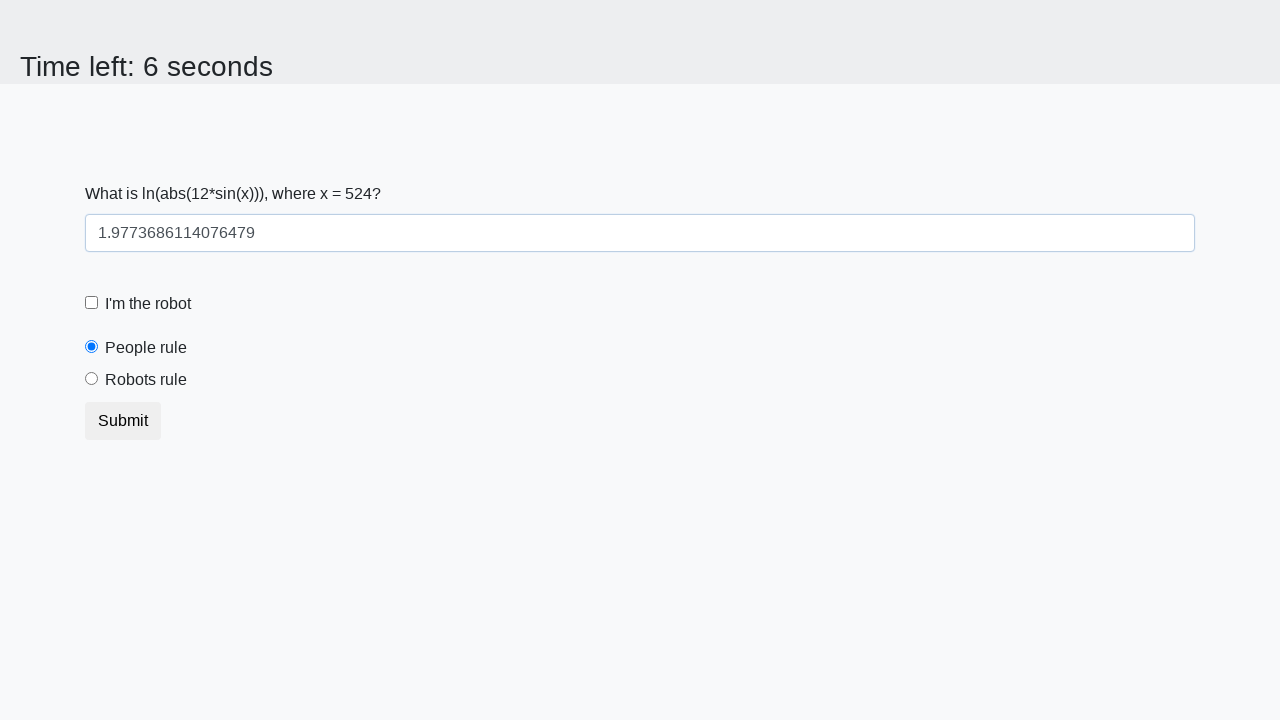

Clicked robot checkbox to confirm robots at (148, 304) on label[for='robotCheckbox']
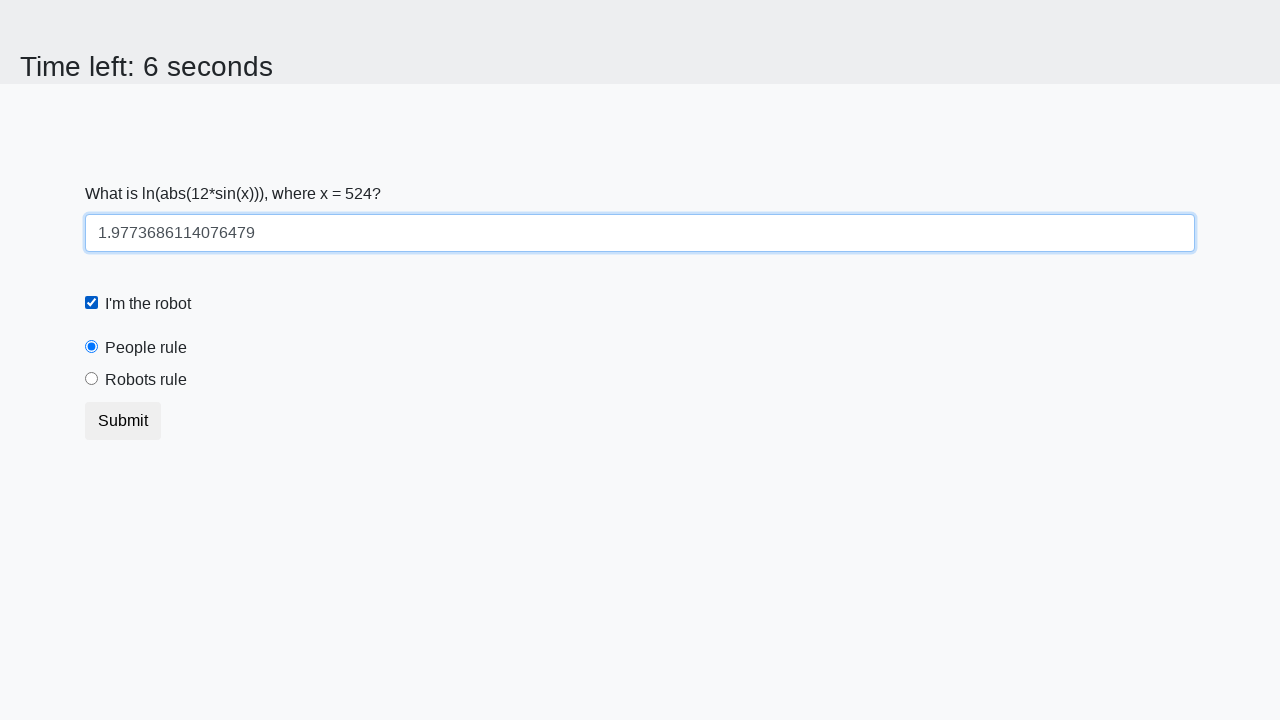

Selected 'robots rule' radio button option at (146, 380) on label[for='robotsRule']
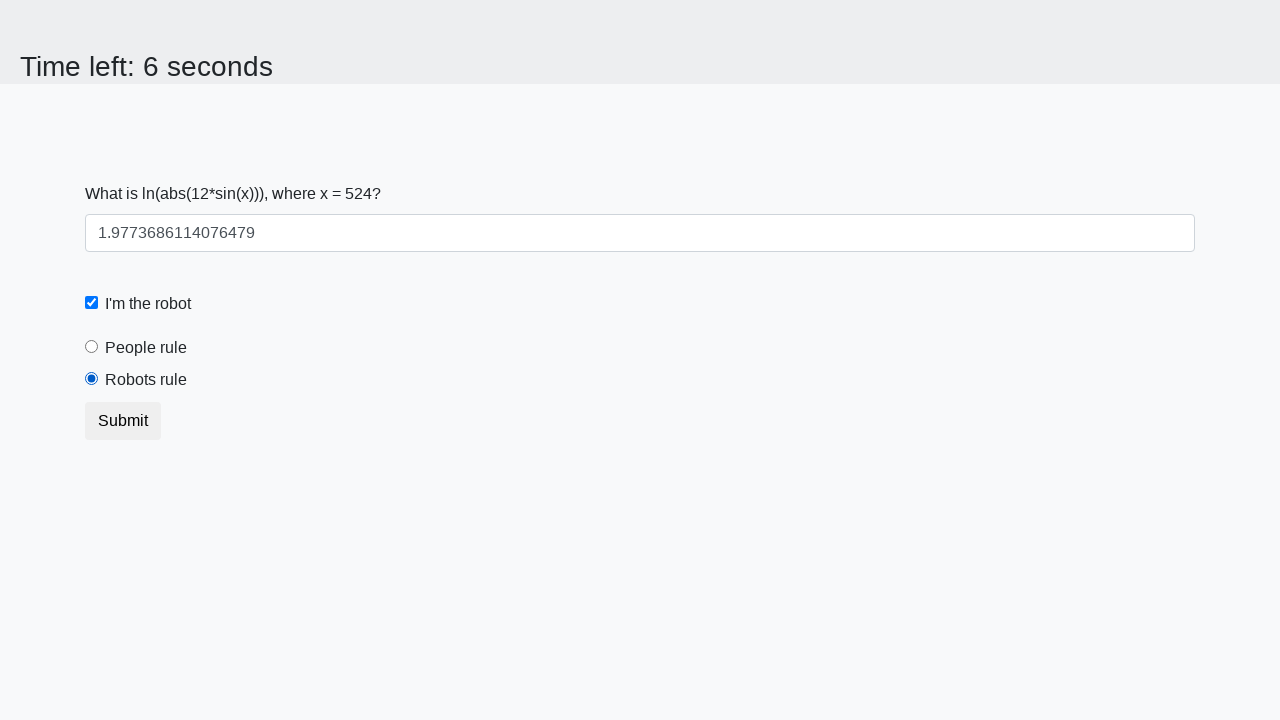

Clicked submit button to submit the form at (123, 421) on button.btn
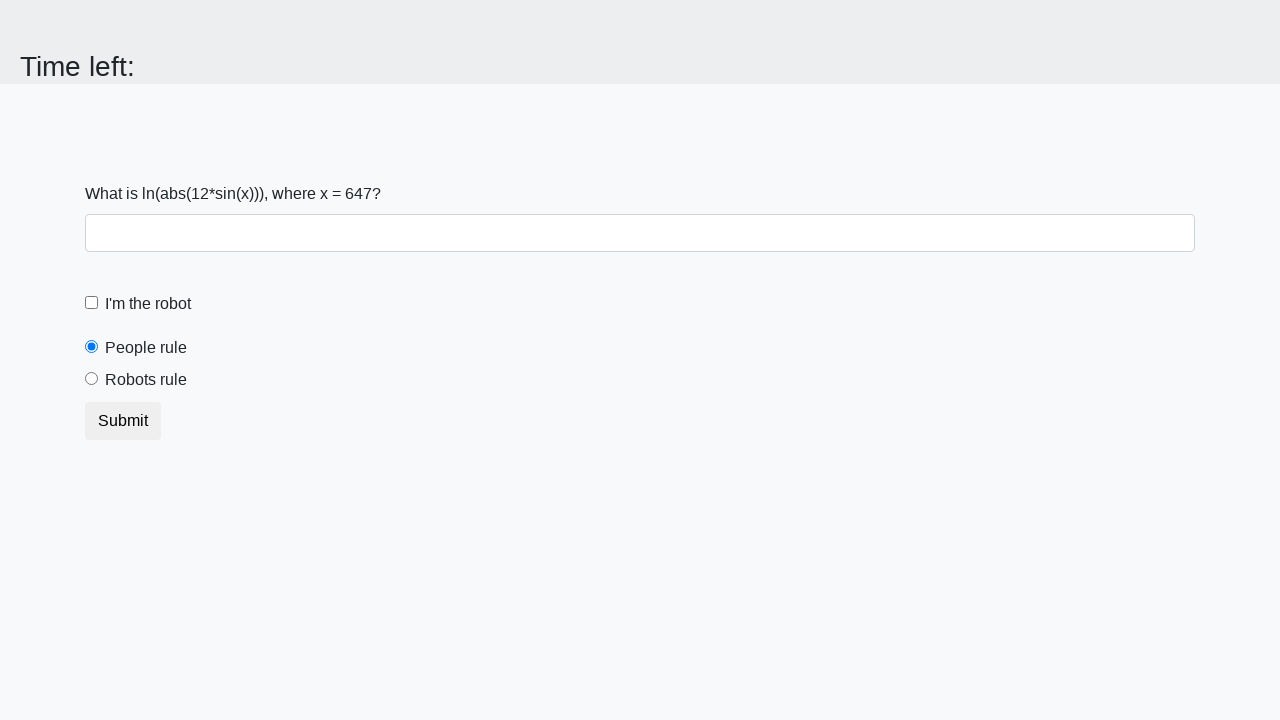

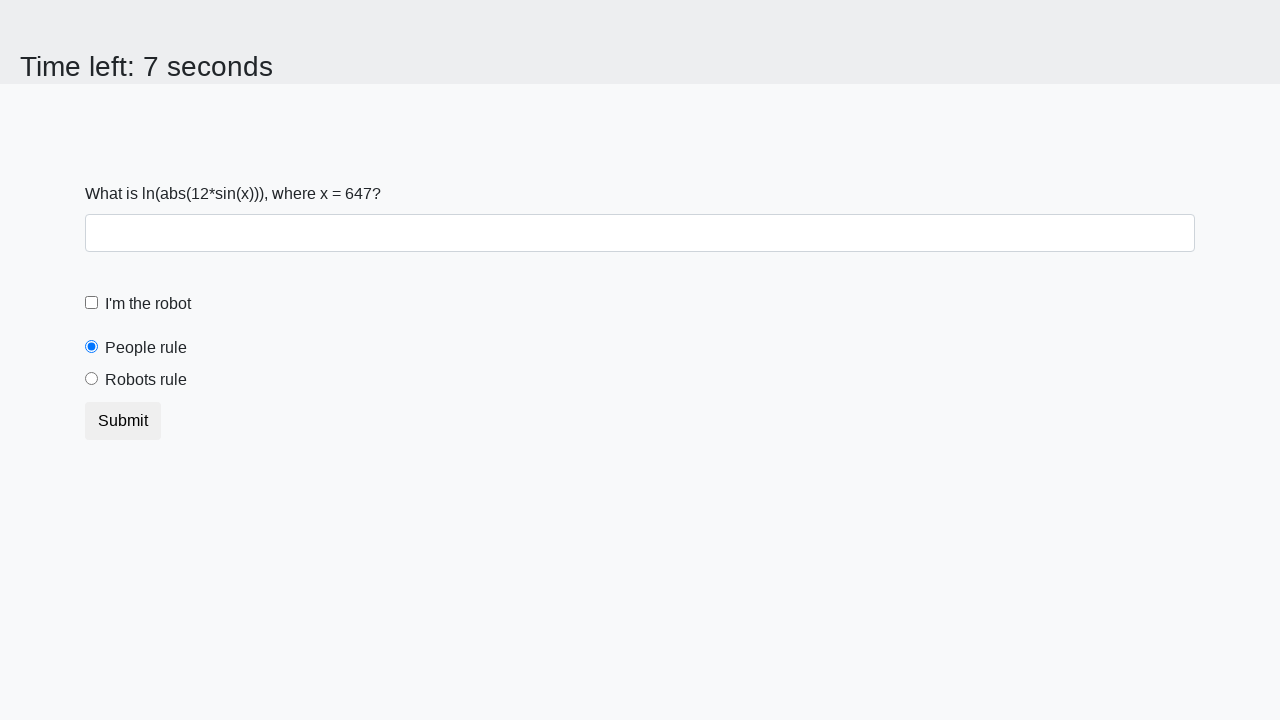